Tests clicking a link that opens a new browser window/tab by clicking the "OrangeHRM, Inc" link on the login page, demonstrating browser window handling.

Starting URL: https://opensource-demo.orangehrmlive.com/web/index.php/auth/login

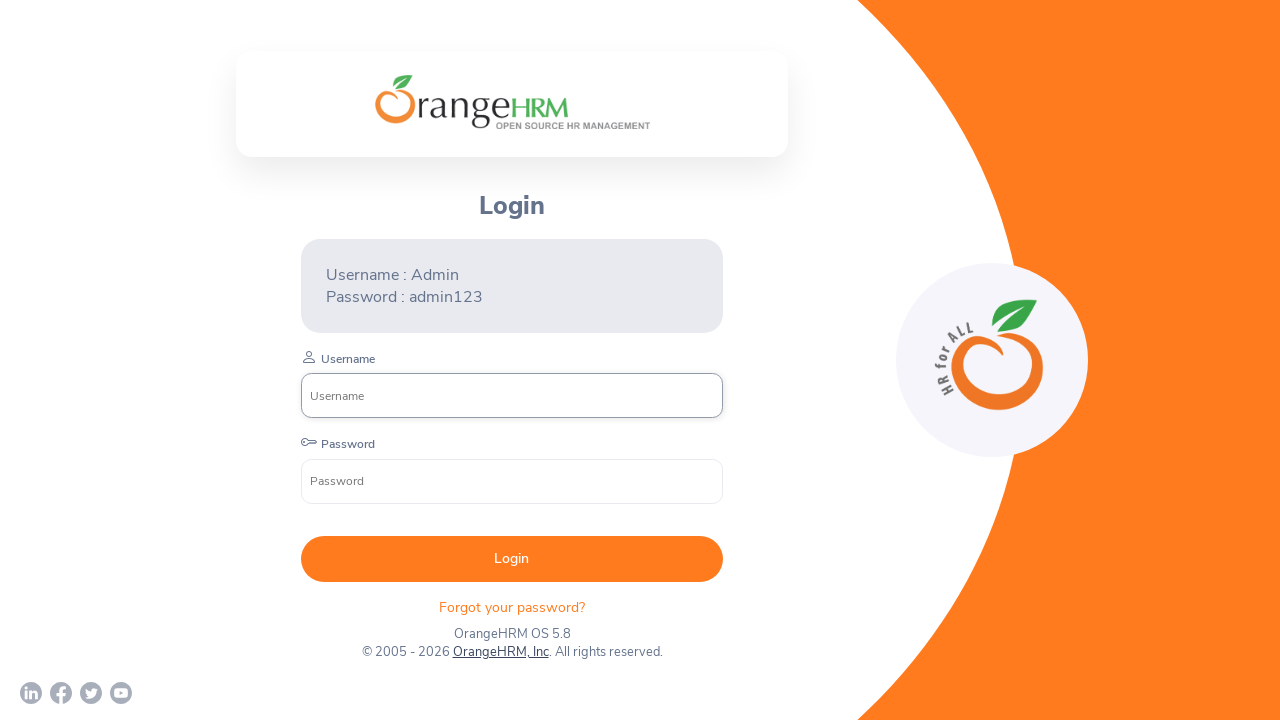

Waited for page to load and network to become idle
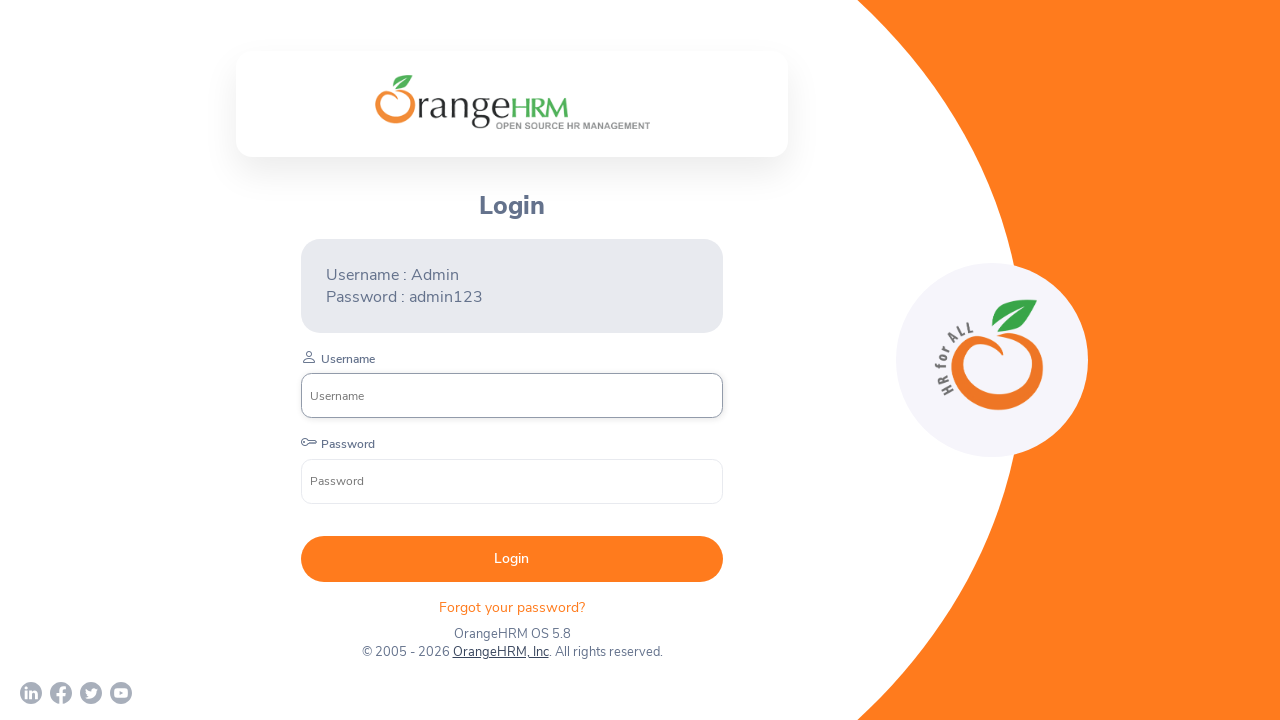

Clicked the 'OrangeHRM, Inc' link to open new browser window/tab at (500, 652) on text=OrangeHRM, Inc
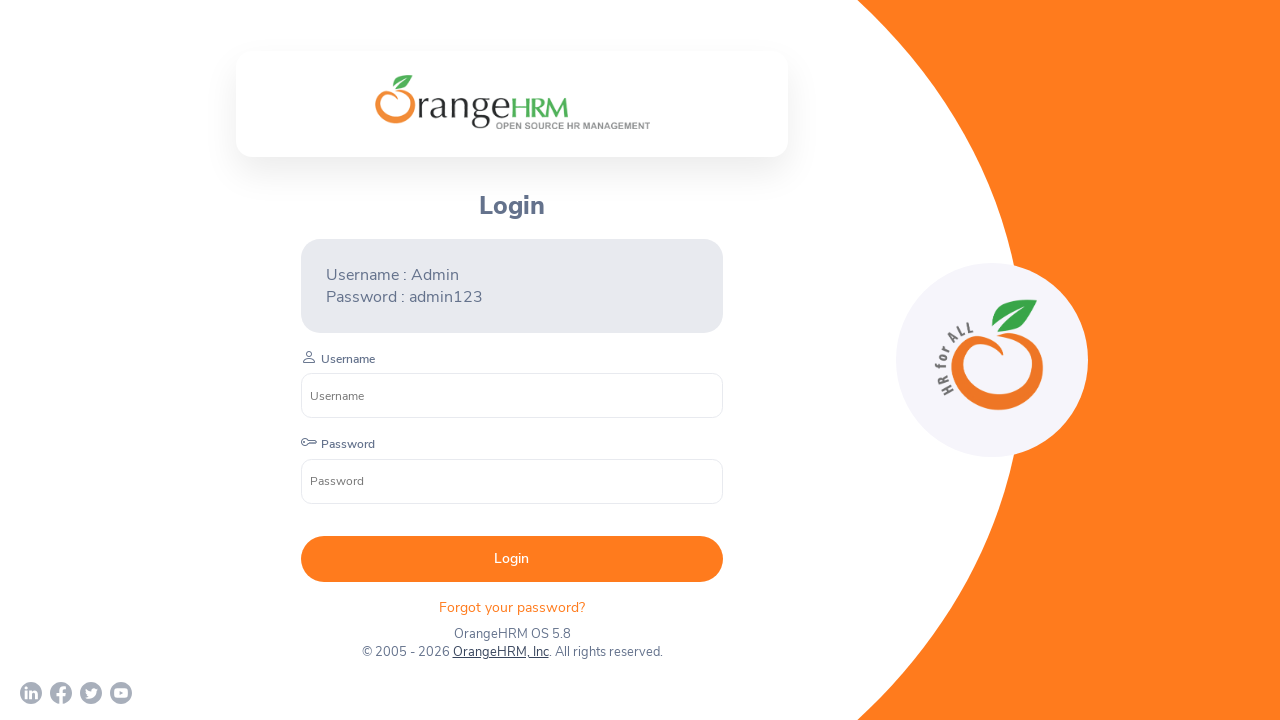

Waited 2 seconds for new window/tab to open
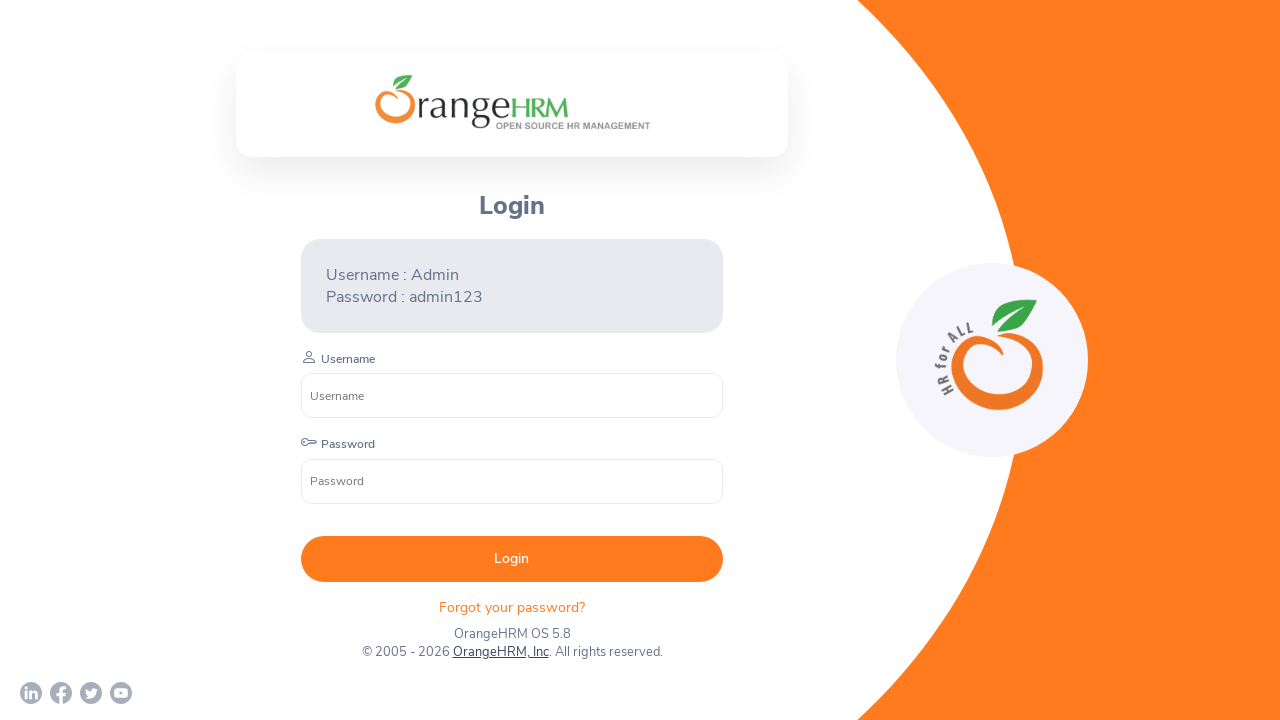

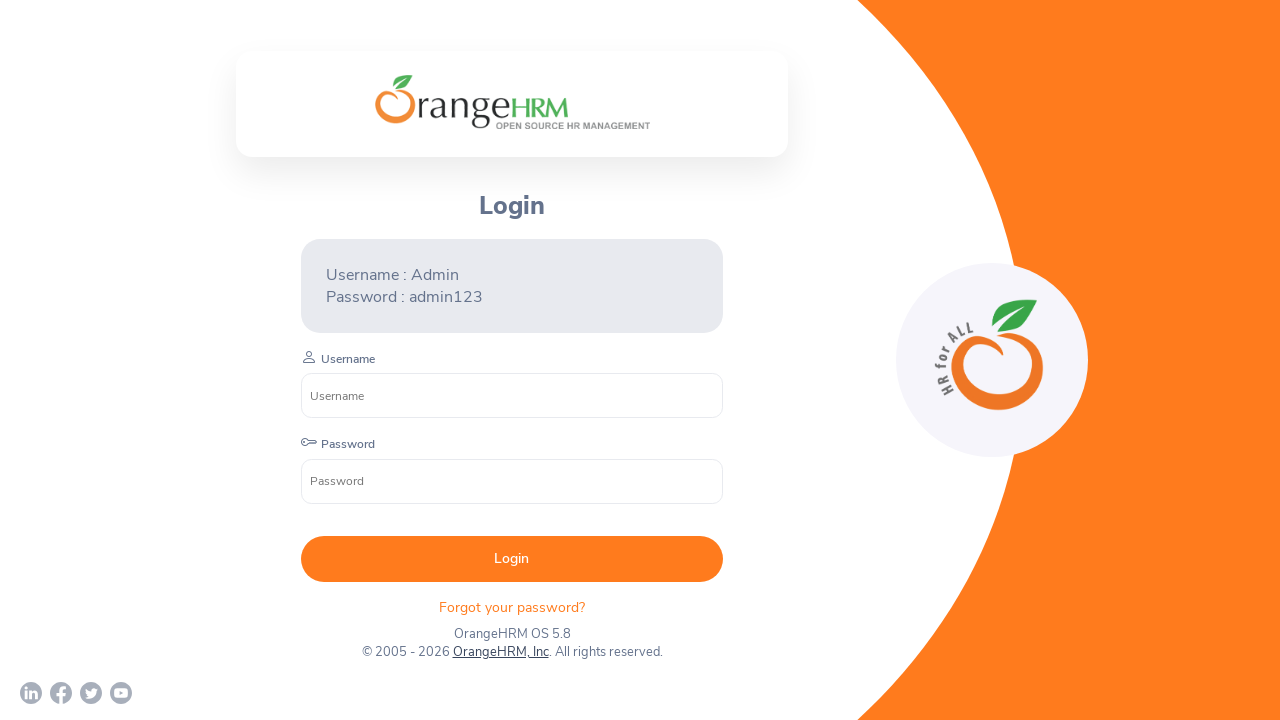